Navigates to a Chinese space special database homepage

Starting URL: http://sjzk.spacespecial.com.cn/#/home/homePage

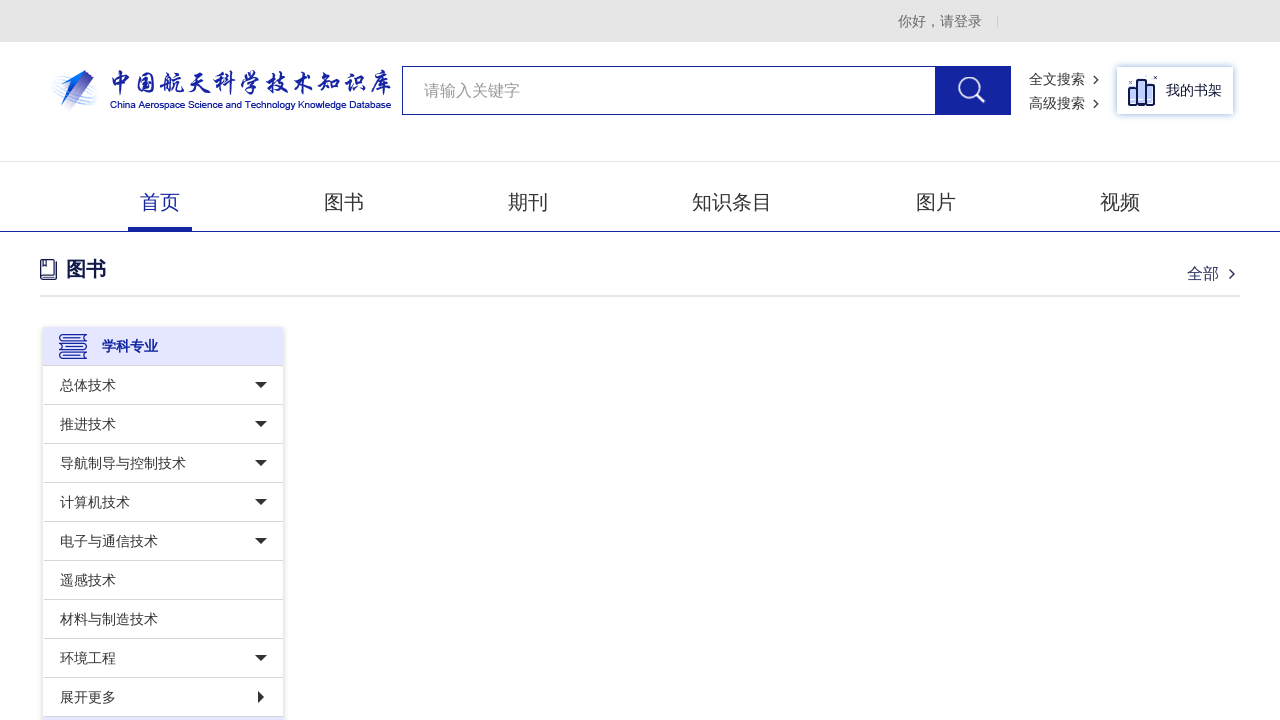

Waited for page to reach networkidle state
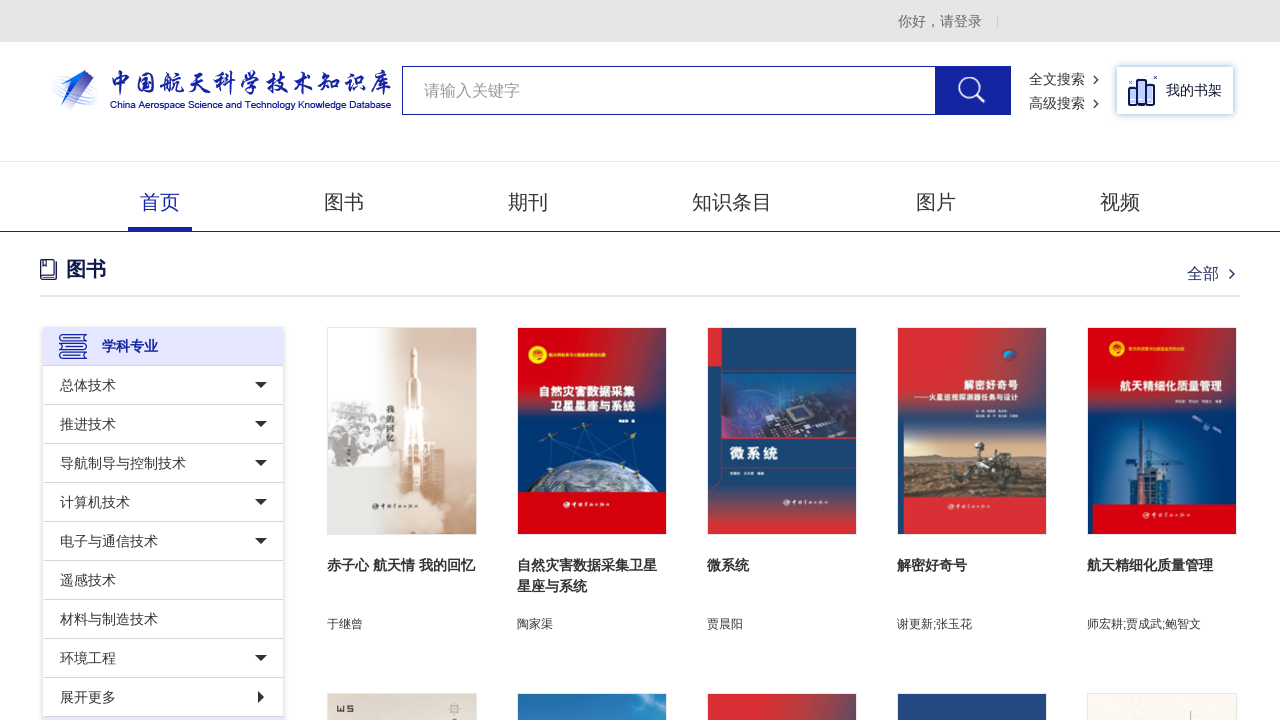

Verified body element is visible on Chinese space special database homepage
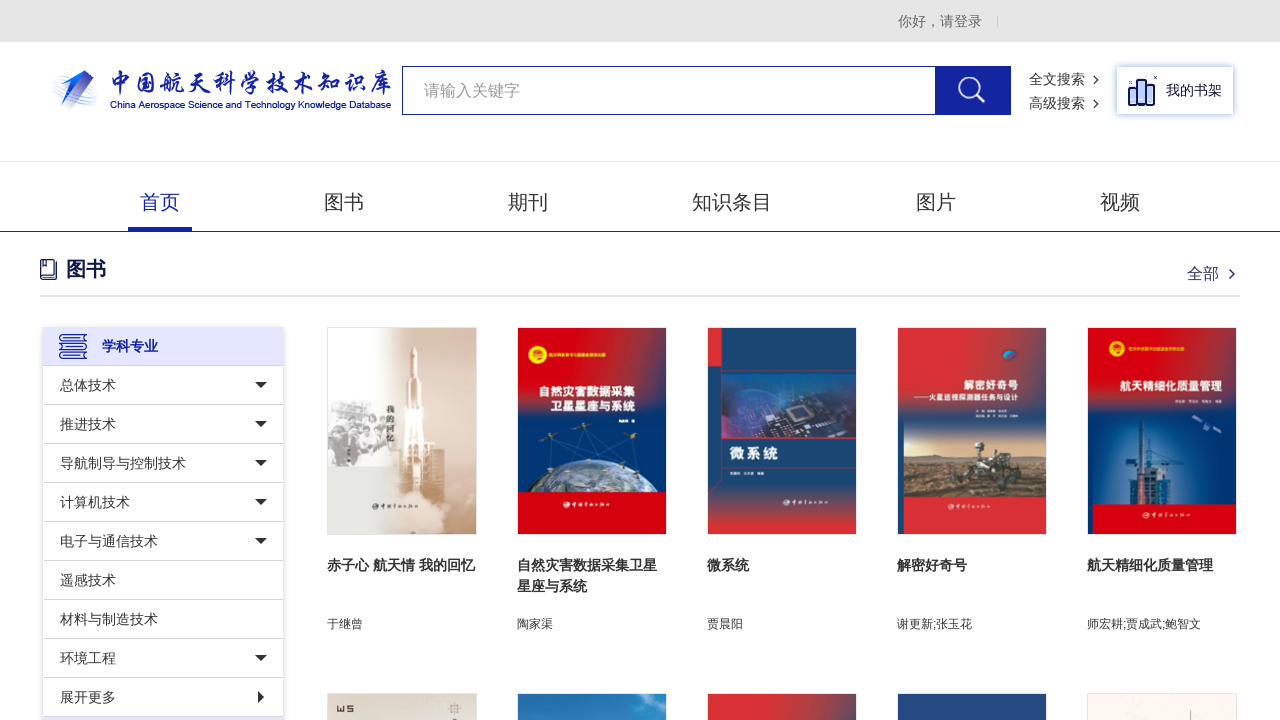

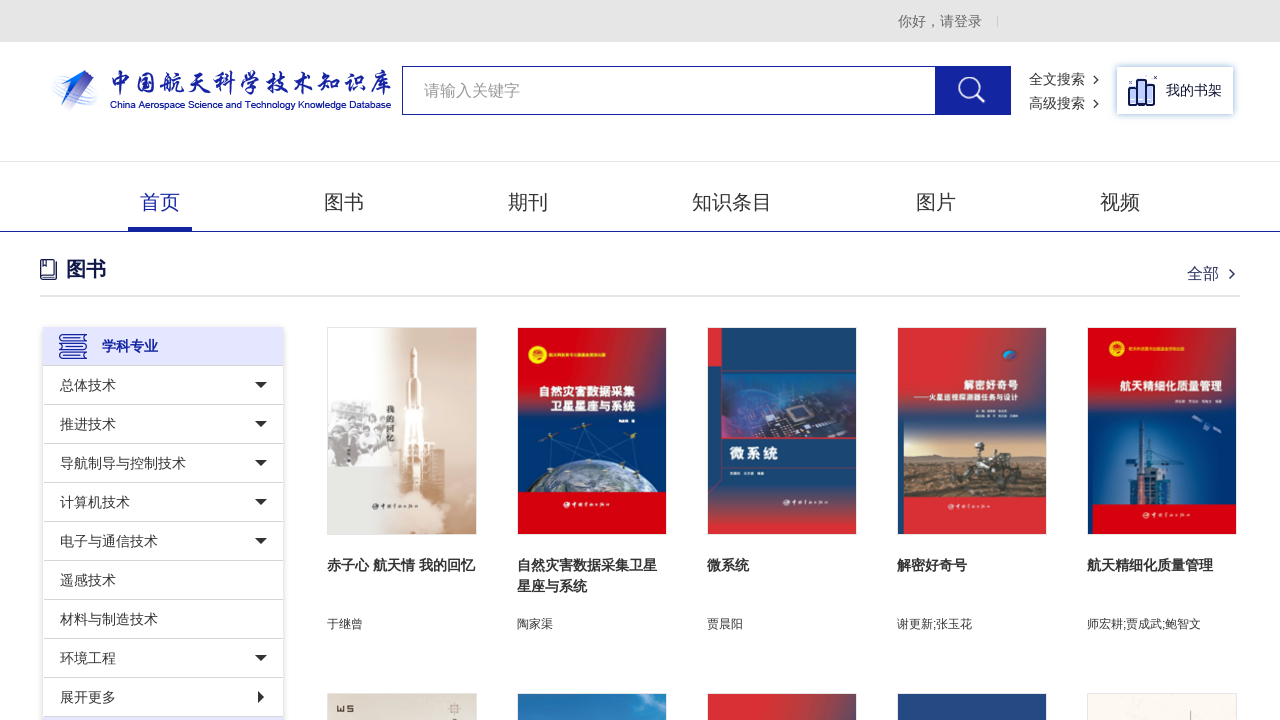